Tests accepting and dismissing JavaScript alerts in sequence

Starting URL: http://the-internet.herokuapp.com/javascript_alerts

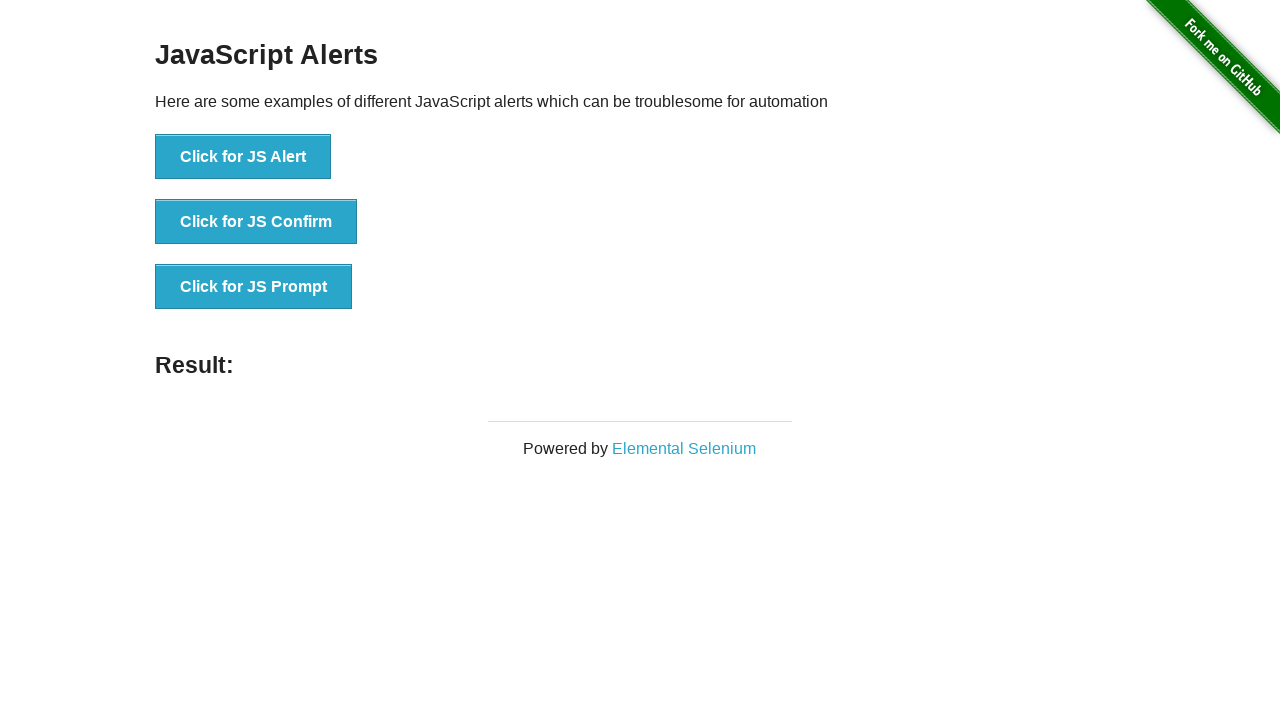

Set up dialog handler to accept the alert
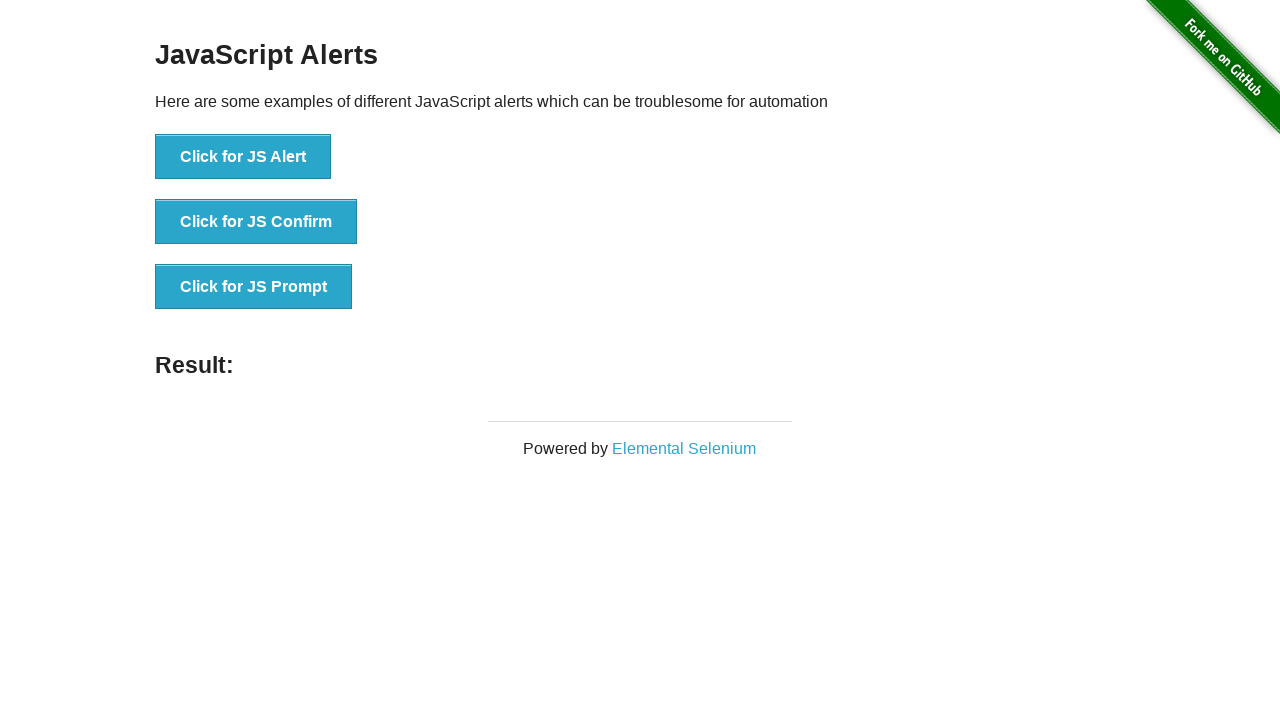

Clicked button to trigger JavaScript alert at (243, 157) on xpath=//button[@onclick='jsAlert()']
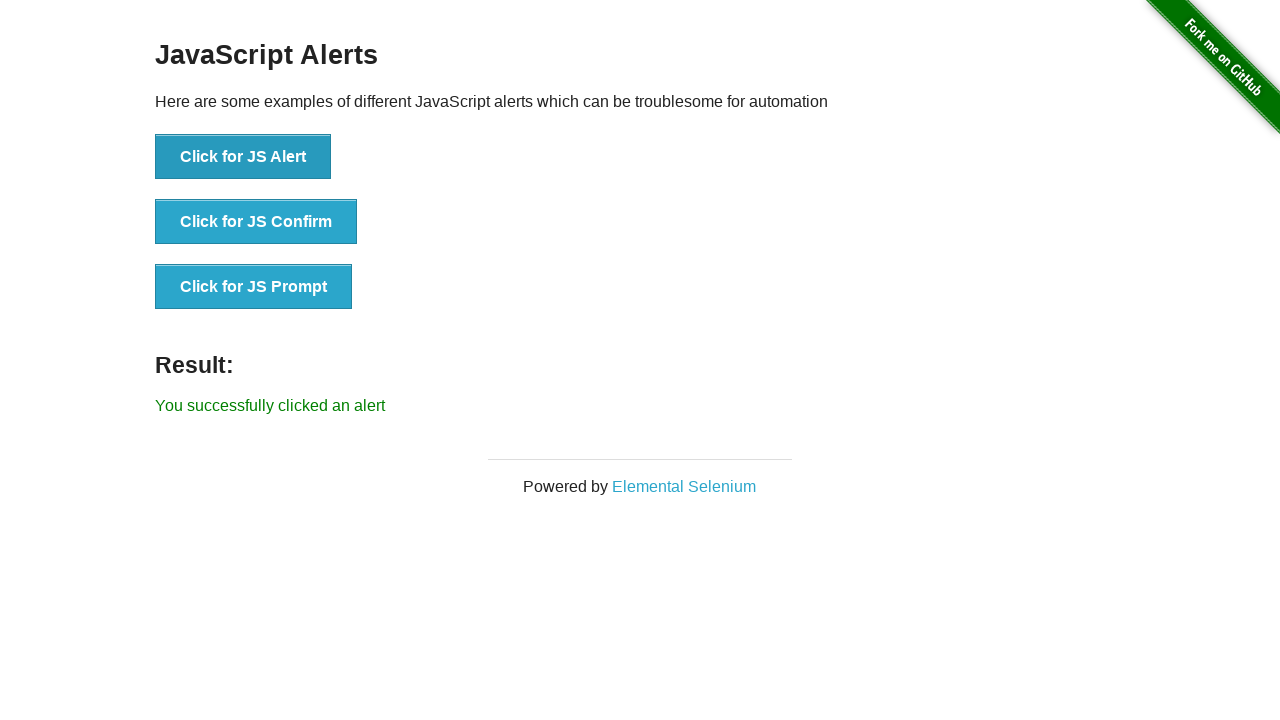

Waited 1000ms for result to update after accepting alert
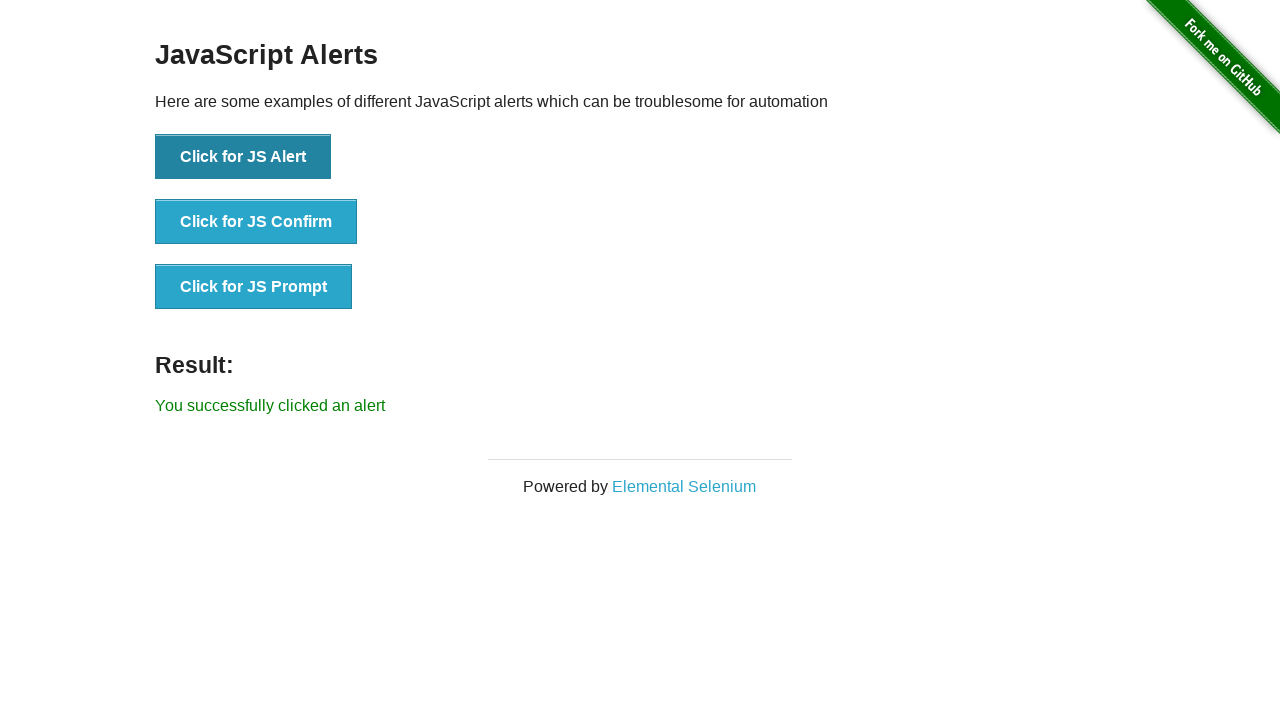

Set up dialog handler to dismiss the alert
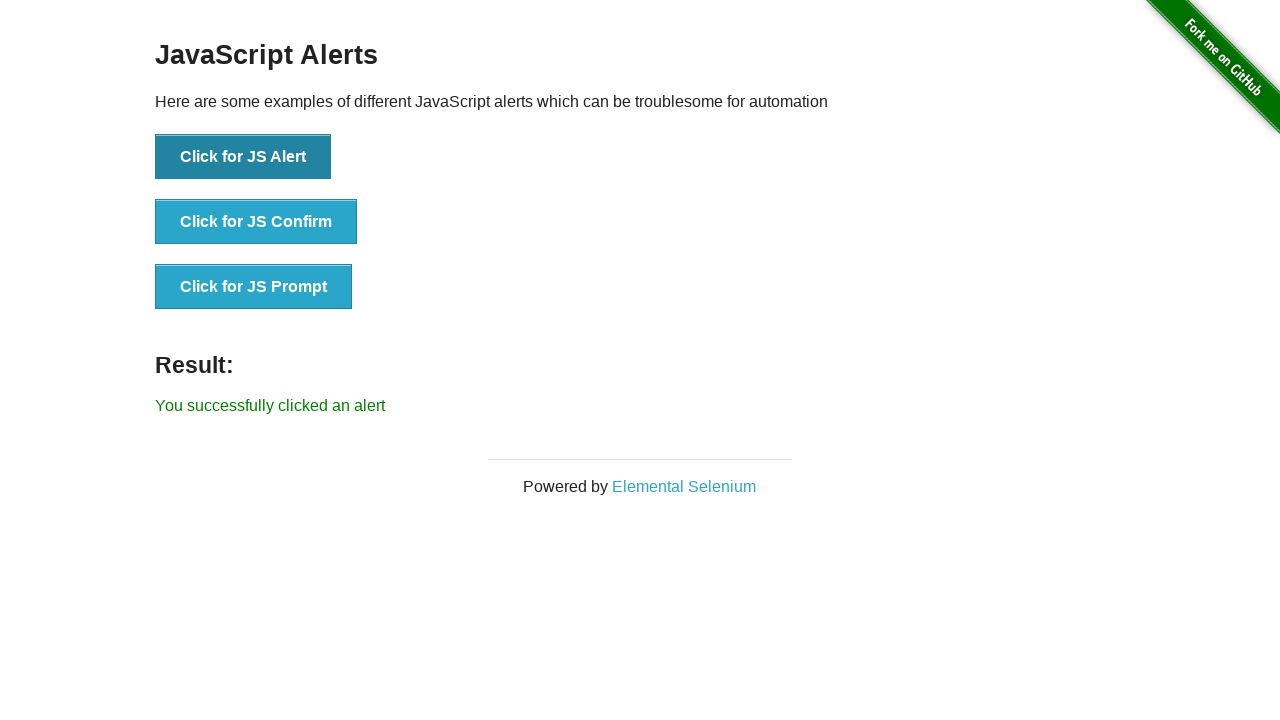

Clicked button to trigger JavaScript alert again at (243, 157) on xpath=//button[@onclick='jsAlert()']
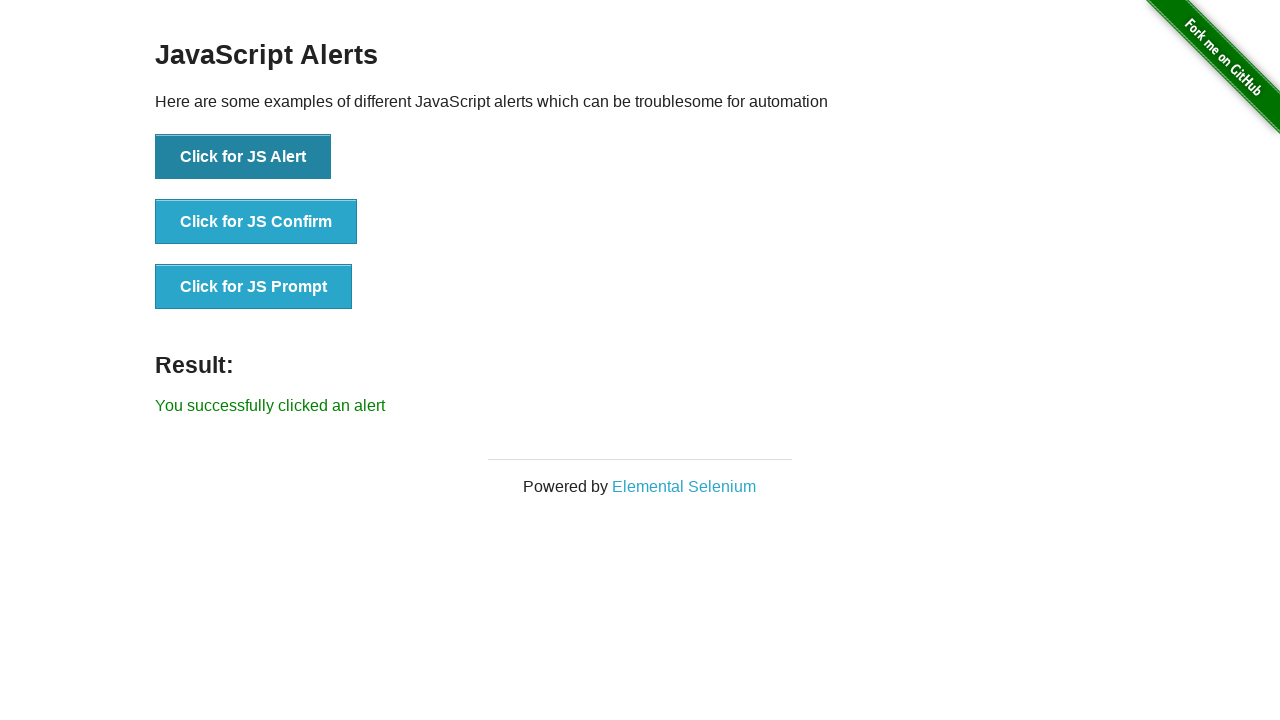

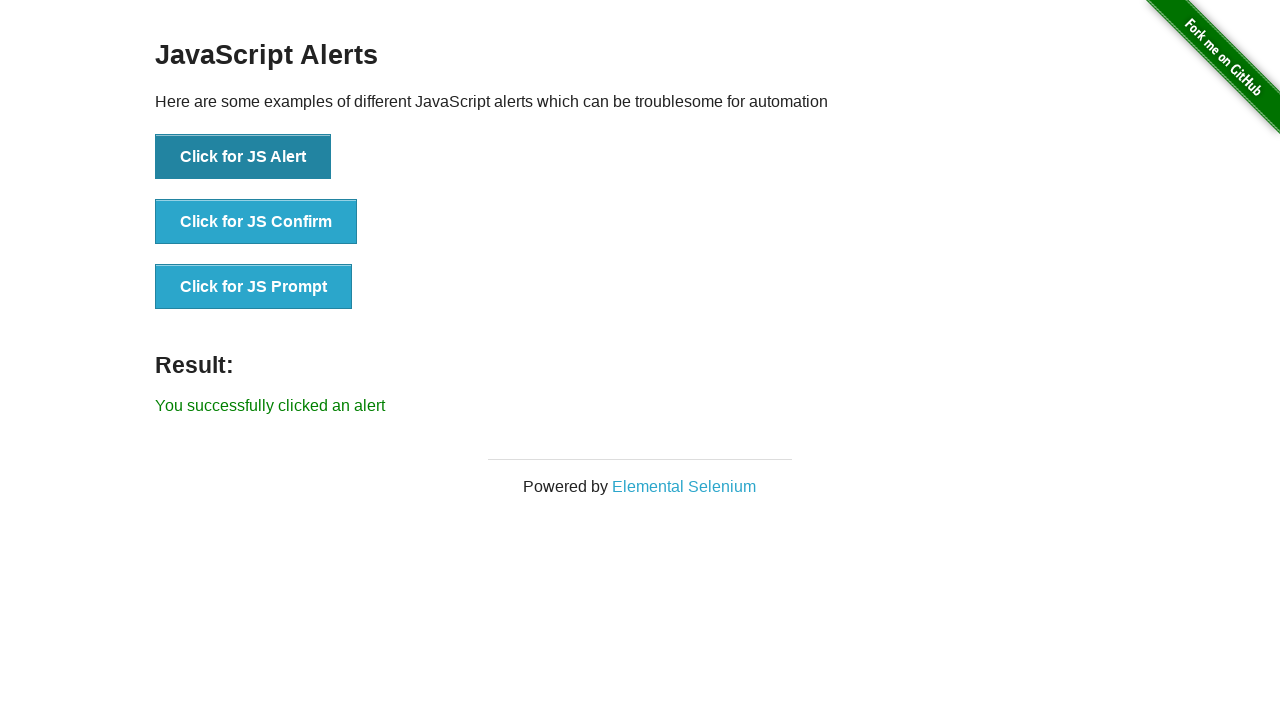